Tests iframe and alert handling by switching to an iframe, triggering a JavaScript prompt, entering text, and then switching back to the main content

Starting URL: https://www.w3schools.com/js/tryit.asp?filename=tryjs_prompt

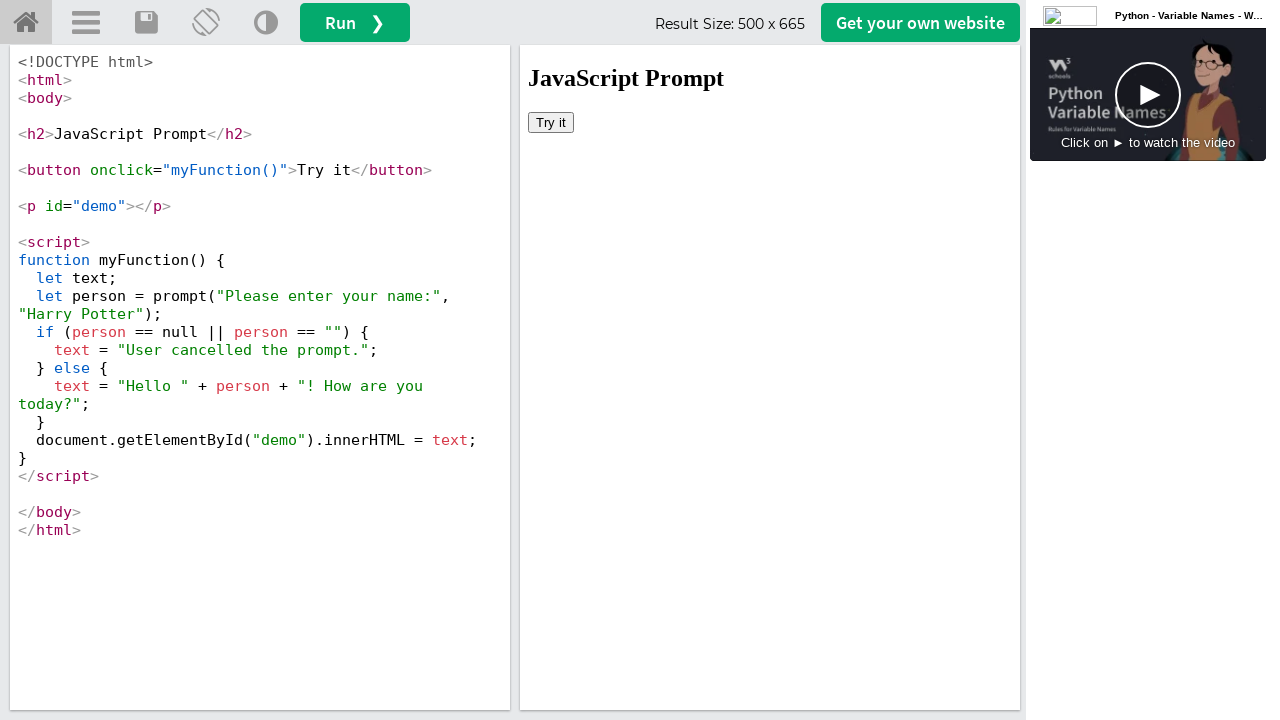

Located iframe with ID 'iframeResult'
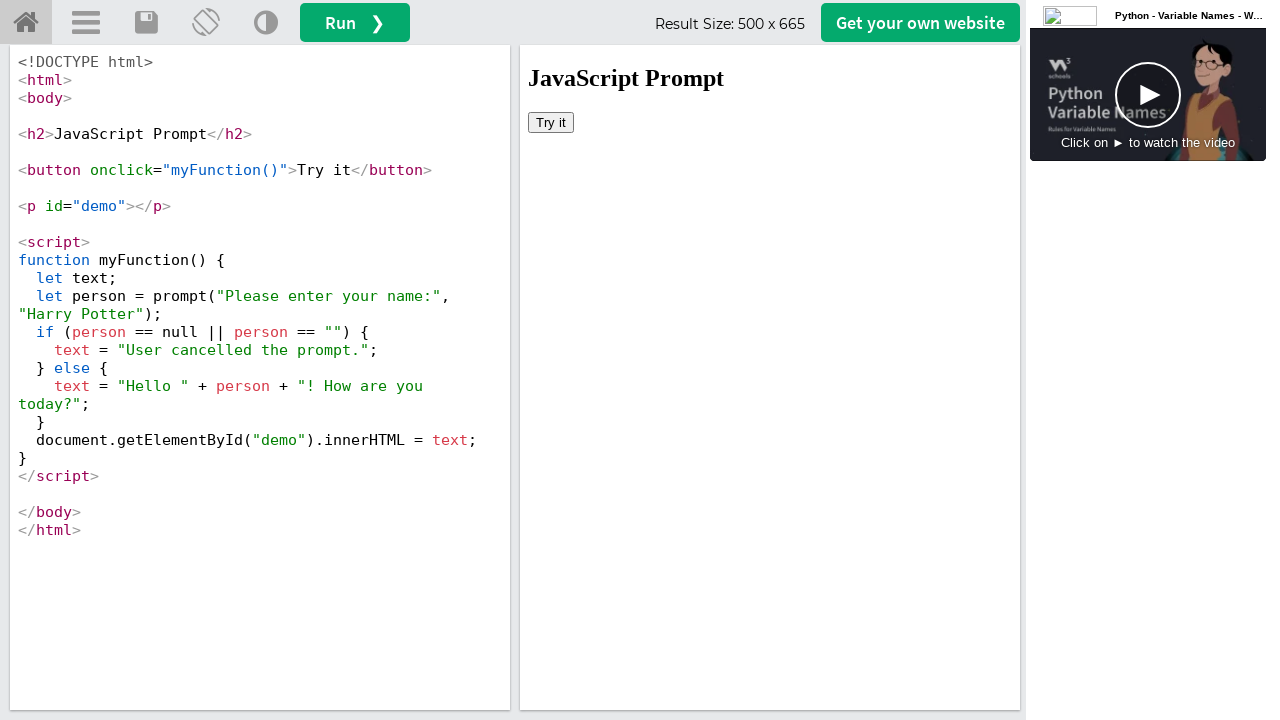

Clicked 'Try it' button inside iframe to trigger JavaScript prompt at (551, 122) on #iframeResult >> internal:control=enter-frame >> xpath=//button[text()='Try it']
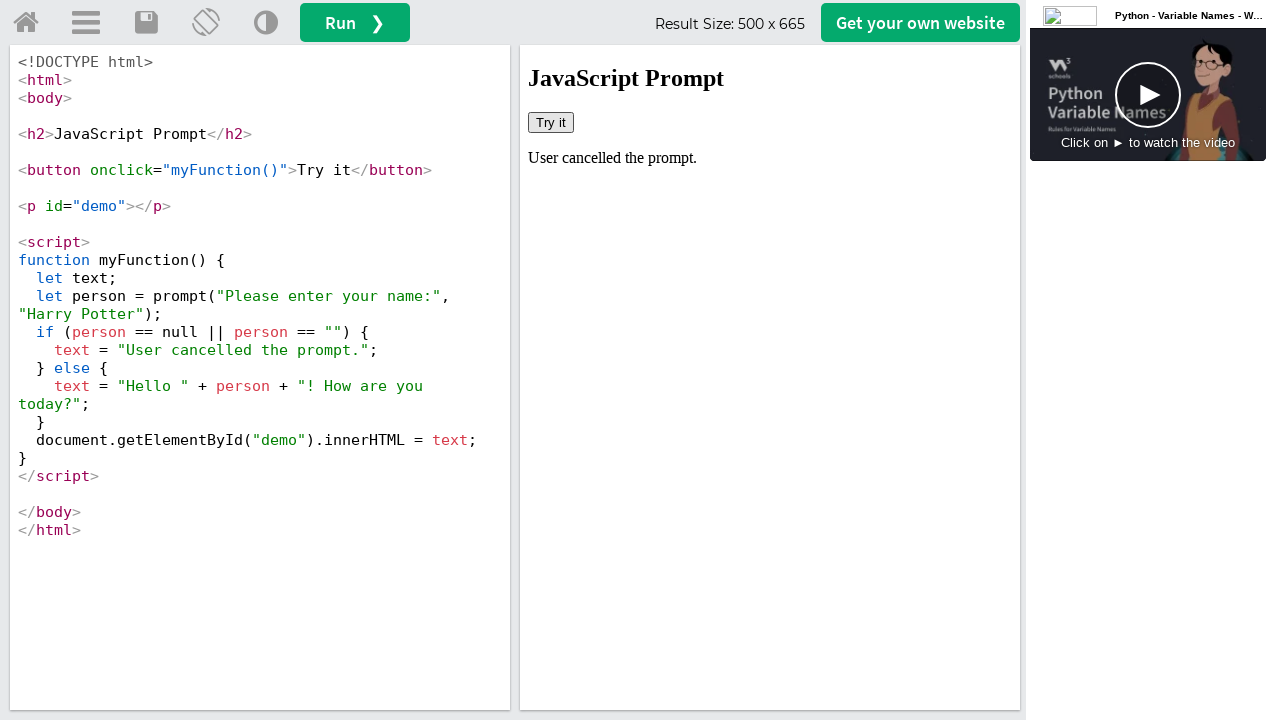

Set up dialog handler to accept prompt with text 'Devops Univ'
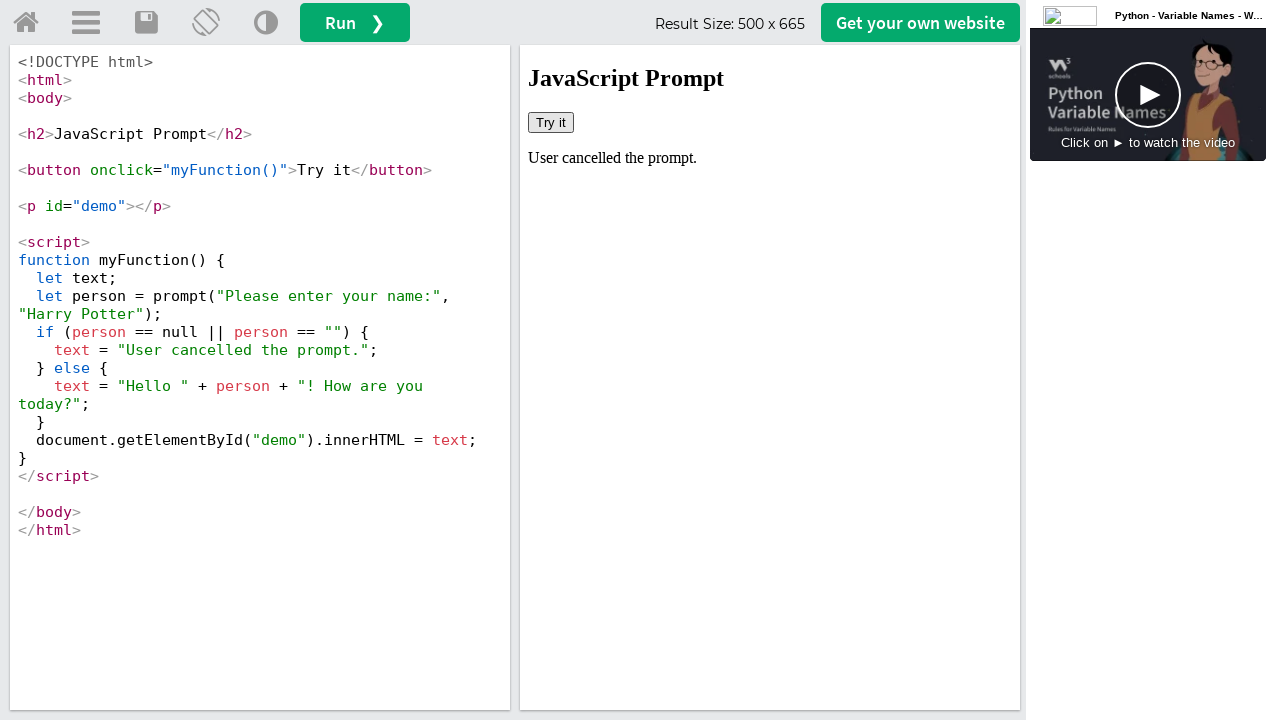

Clicked theme toggle button to switch back to main content at (266, 23) on xpath=//a[@onclick="retheme()"]
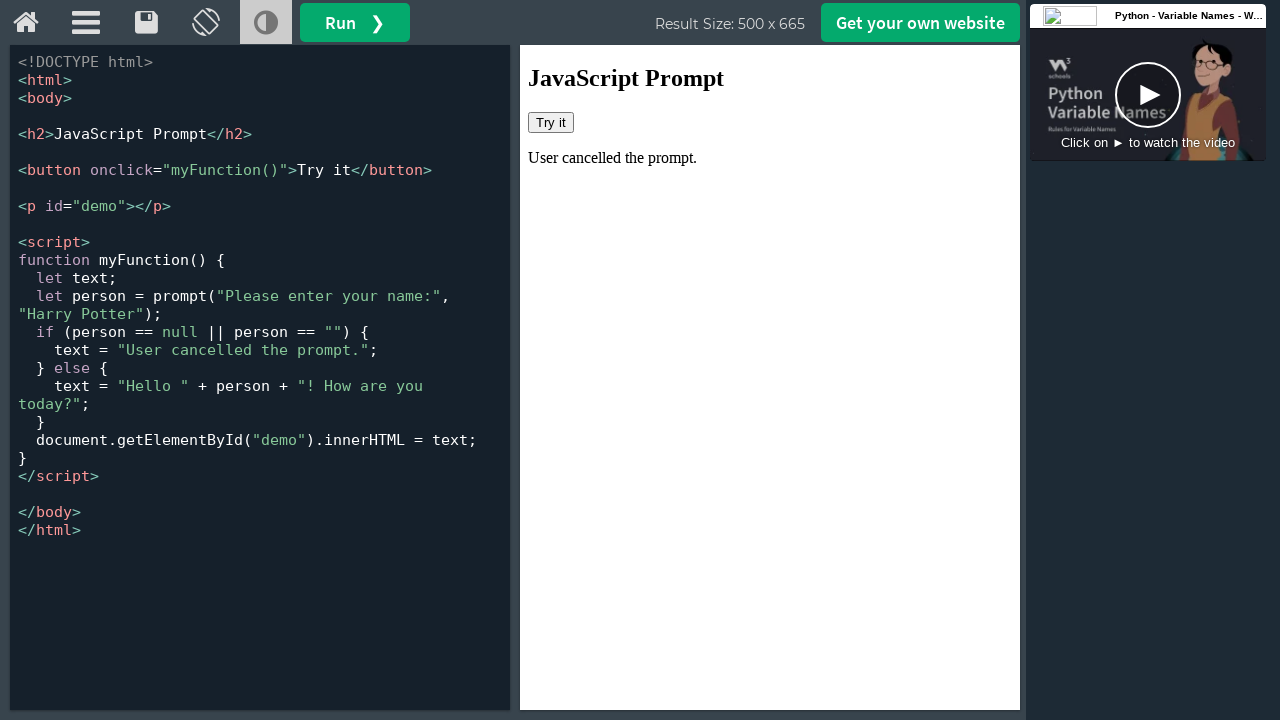

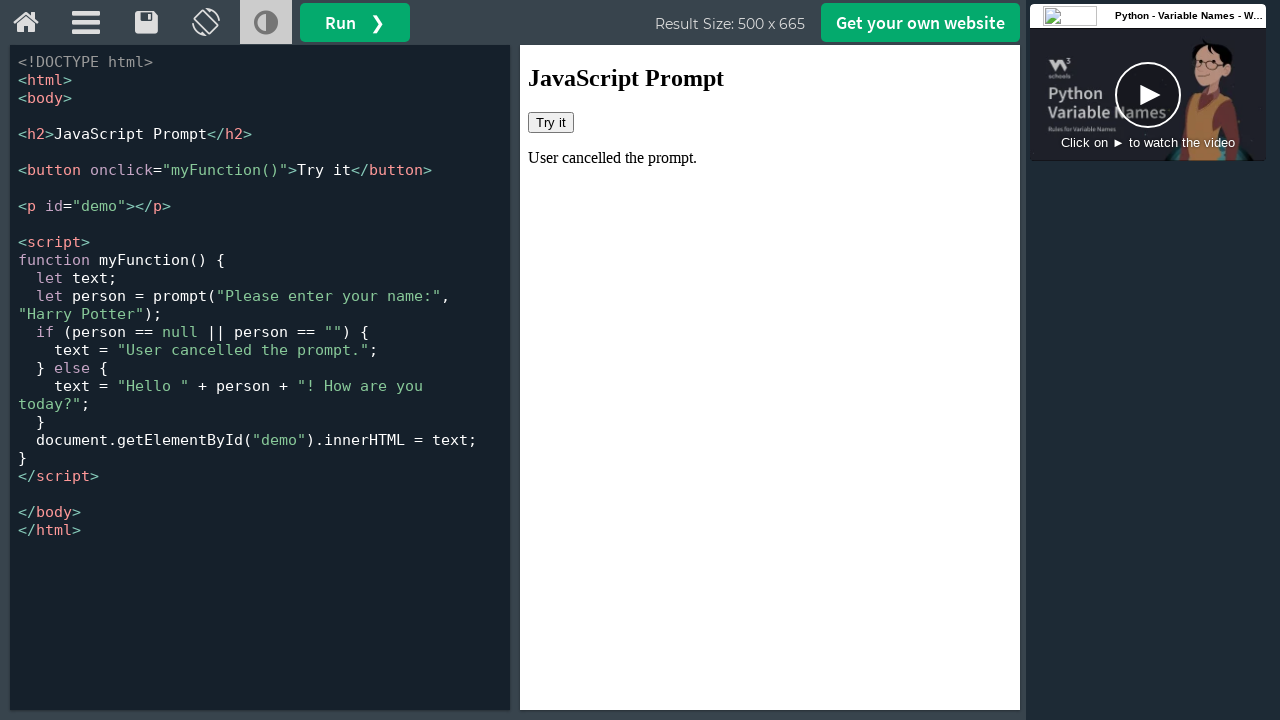